Tests the error message dismissal functionality by triggering a validation error and then clicking the error close button

Starting URL: https://www.saucedemo.com/

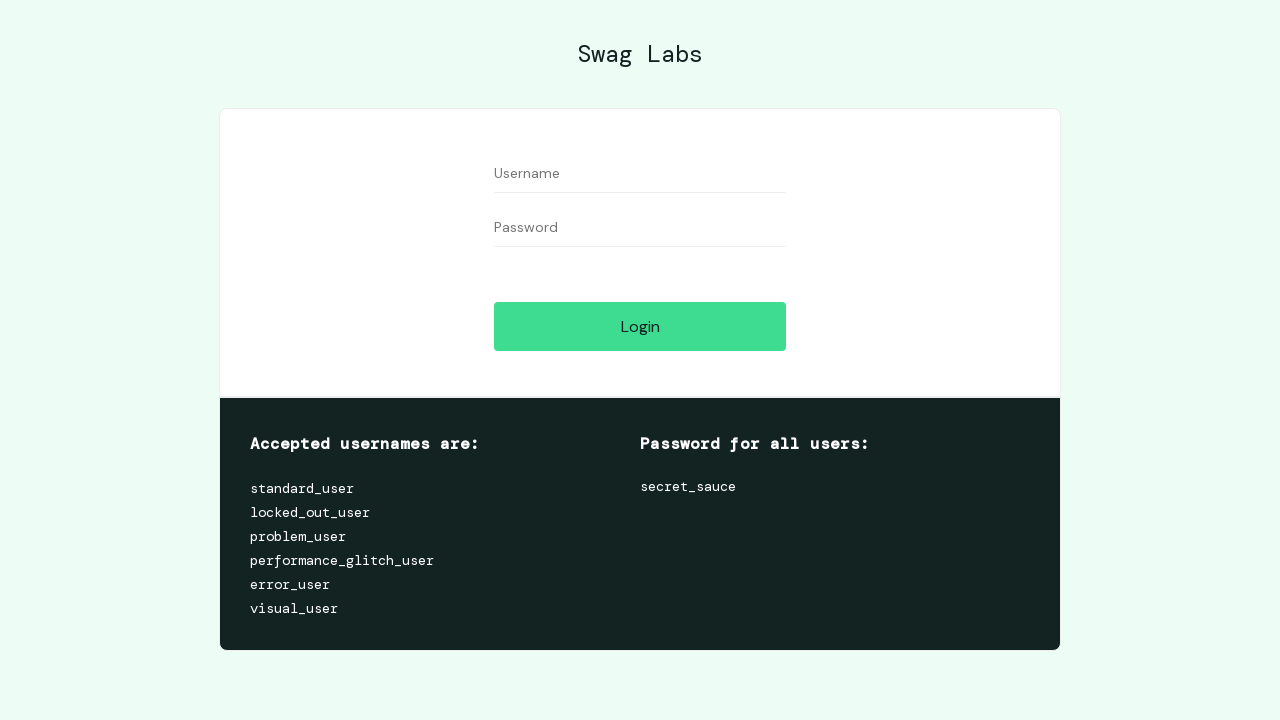

Left username field empty on #user-name
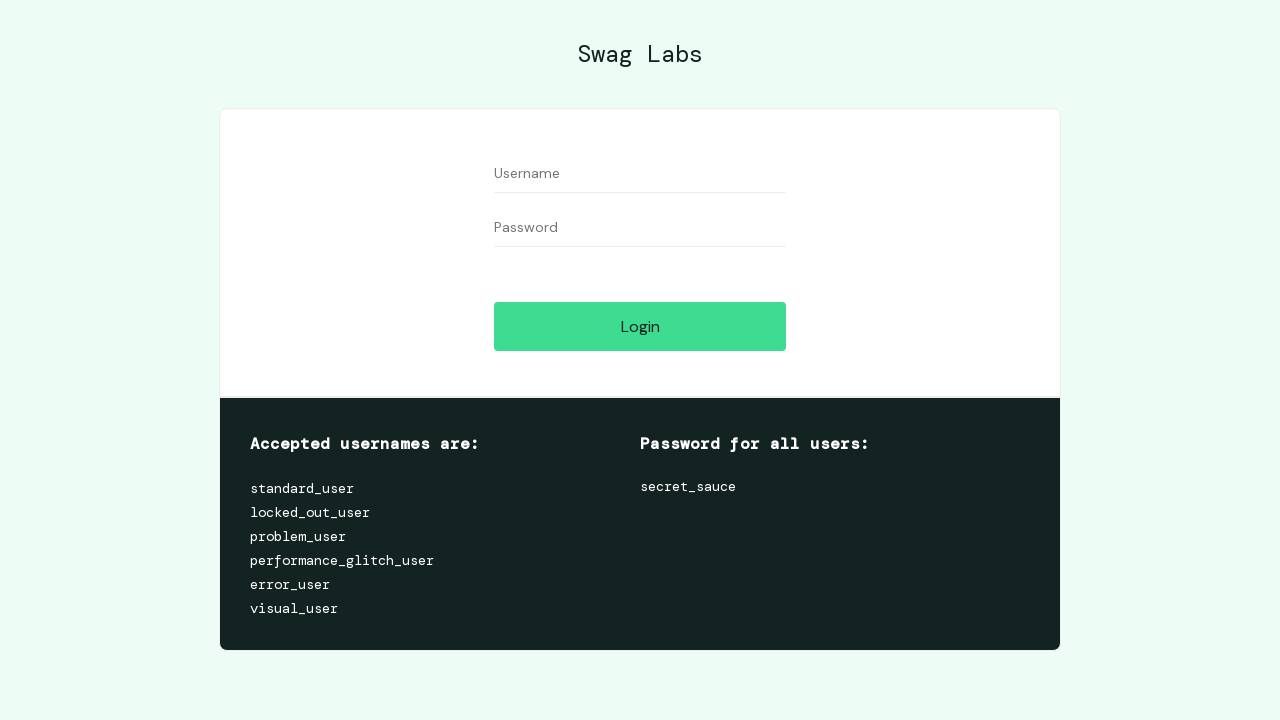

Left password field empty on #password
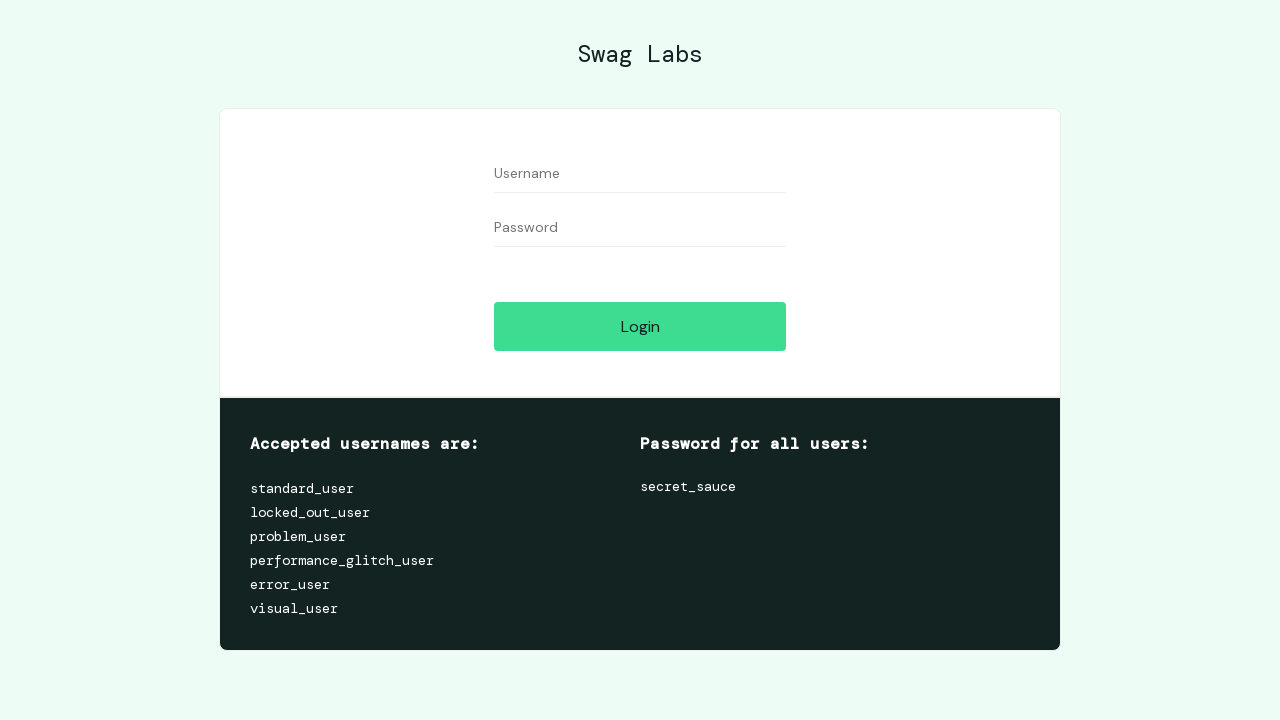

Clicked login button to trigger validation error at (640, 326) on #login-button
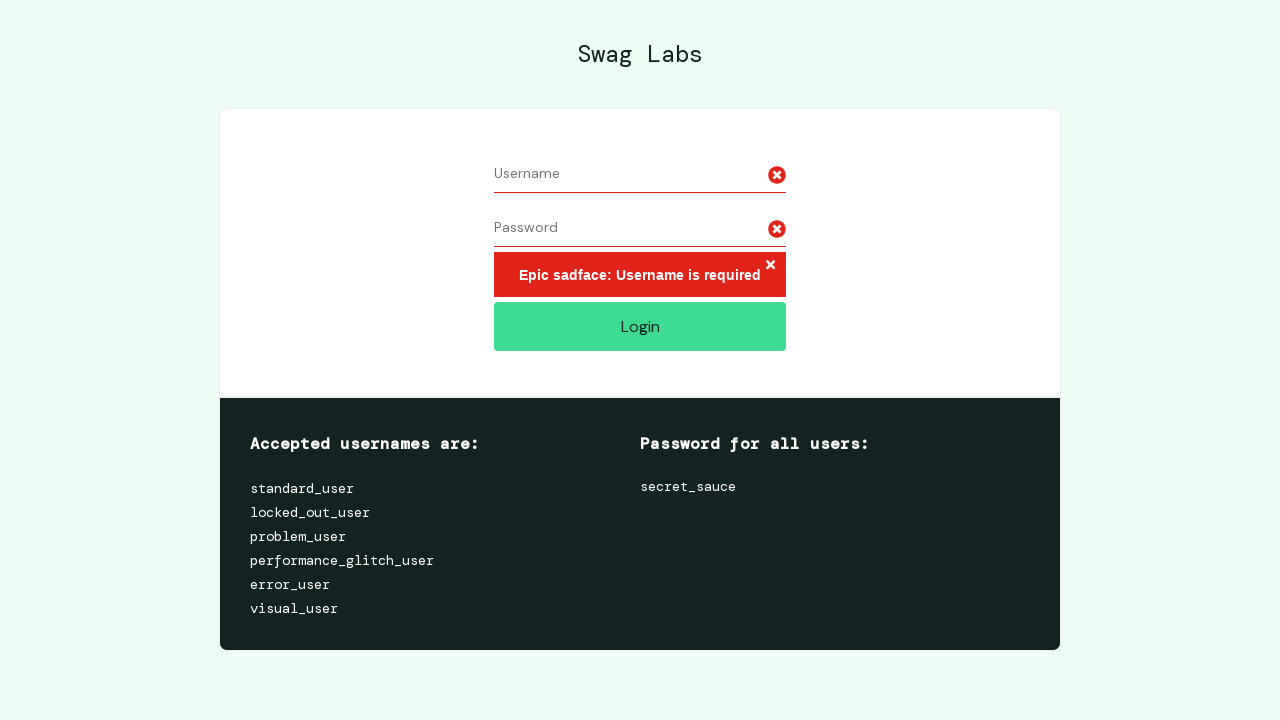

Waited for error message to appear
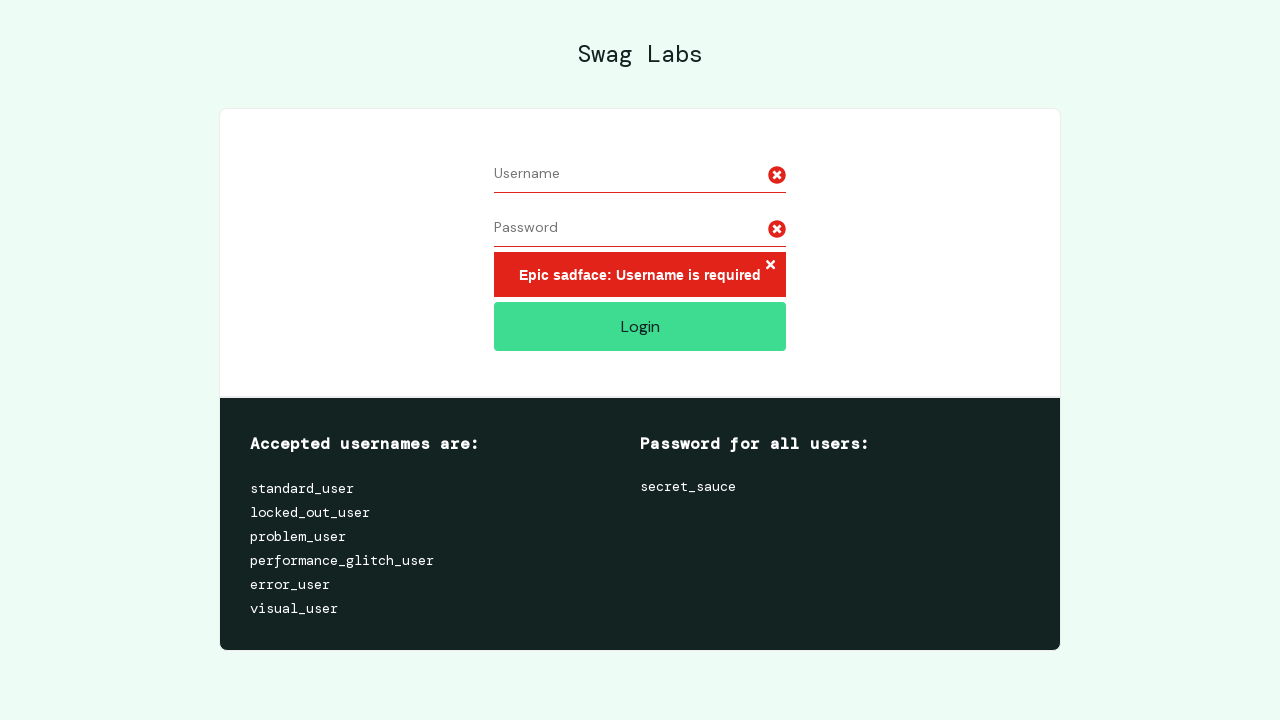

Clicked error close button to dismiss error message at (770, 266) on .error-button
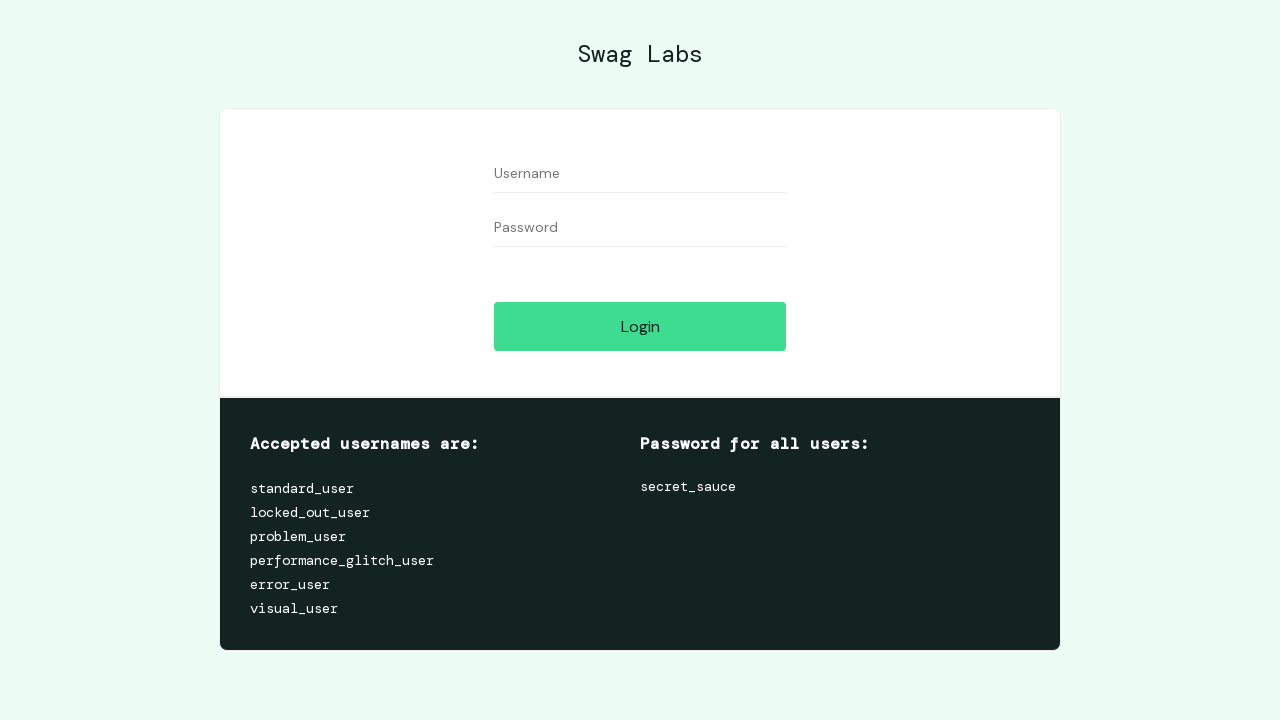

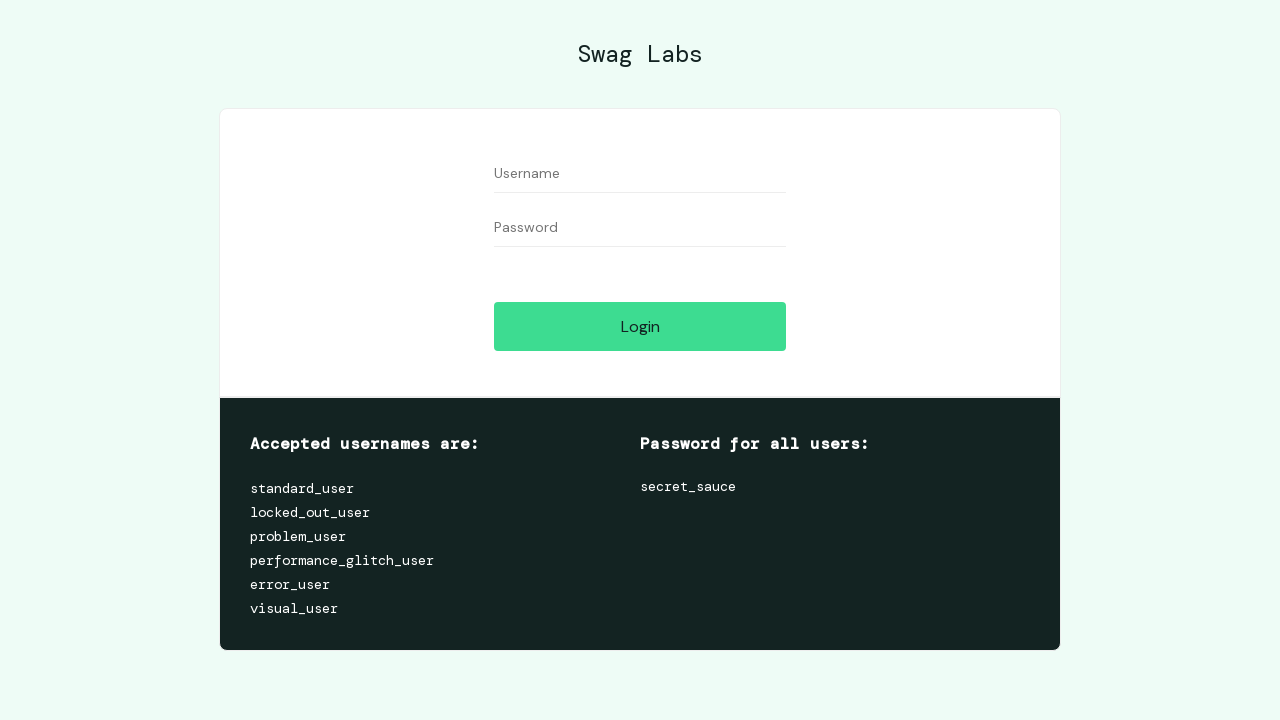